Tests checkbox functionality by clicking the third checkbox option in the hobbies section

Starting URL: https://demo.automationtesting.in/Register.html

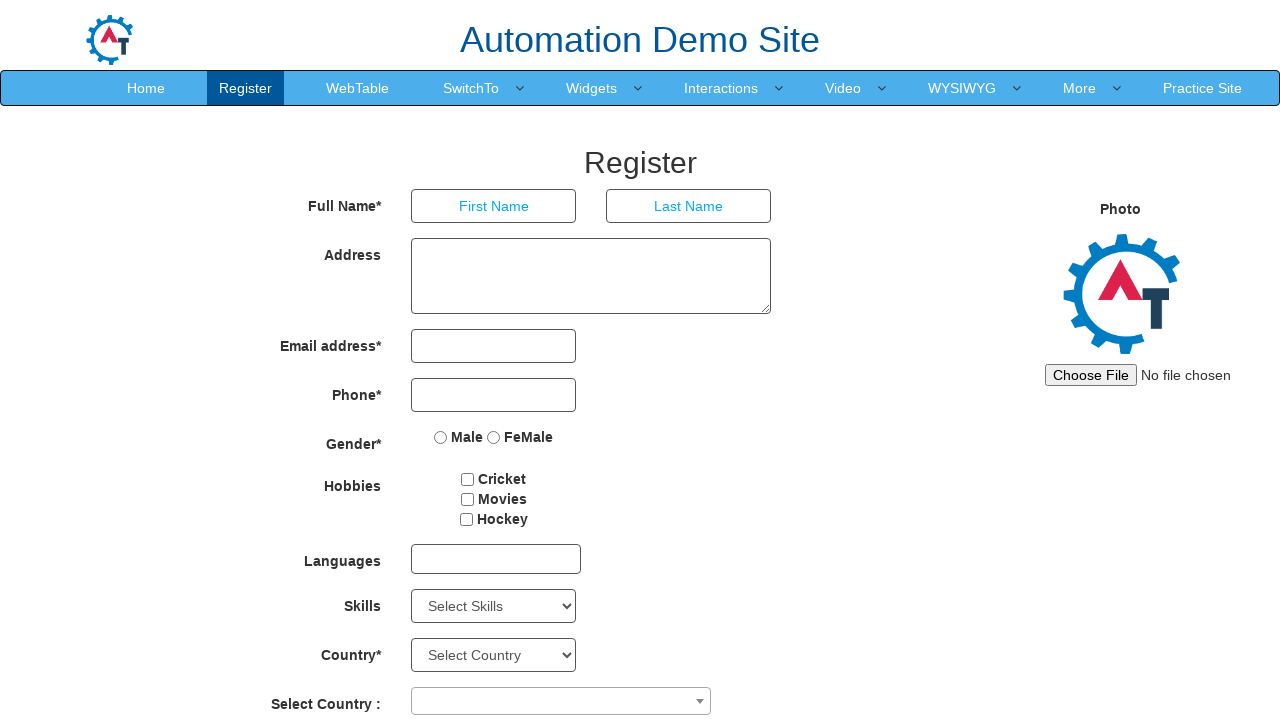

Navigated to registration page
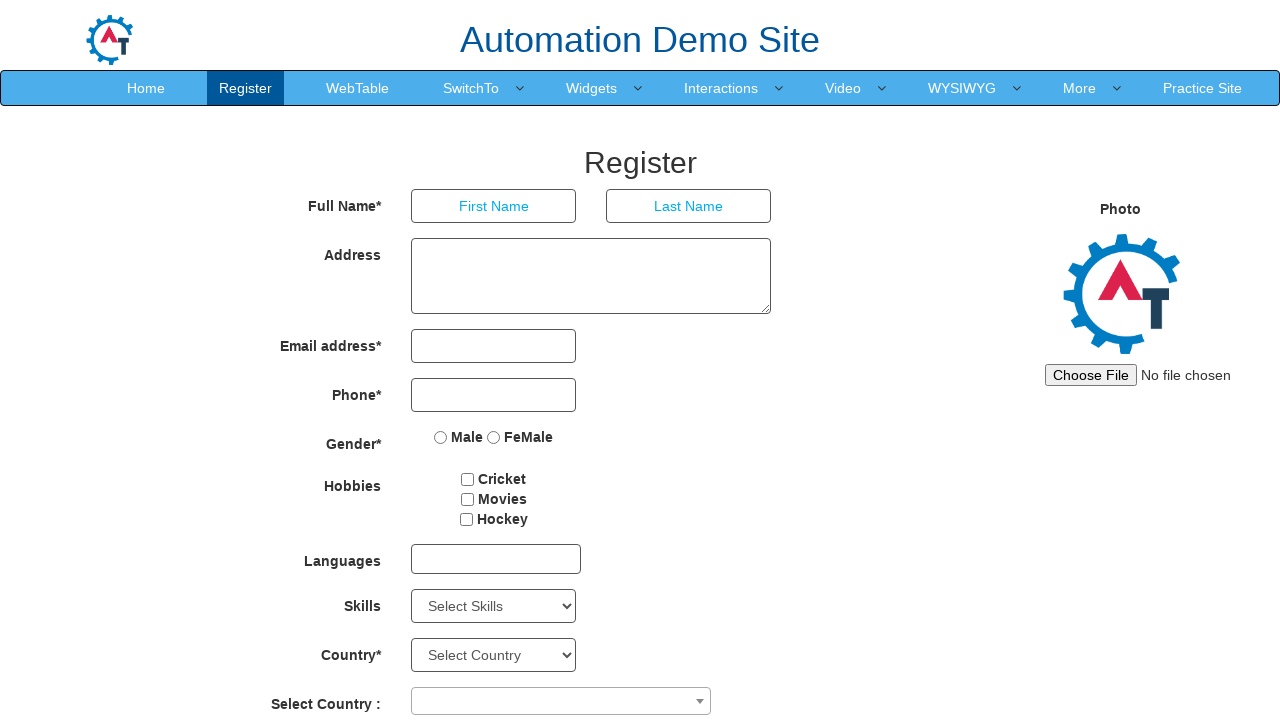

Clicked the third checkbox option in the hobbies section at (466, 519) on (//input[@type='checkbox'])[3]
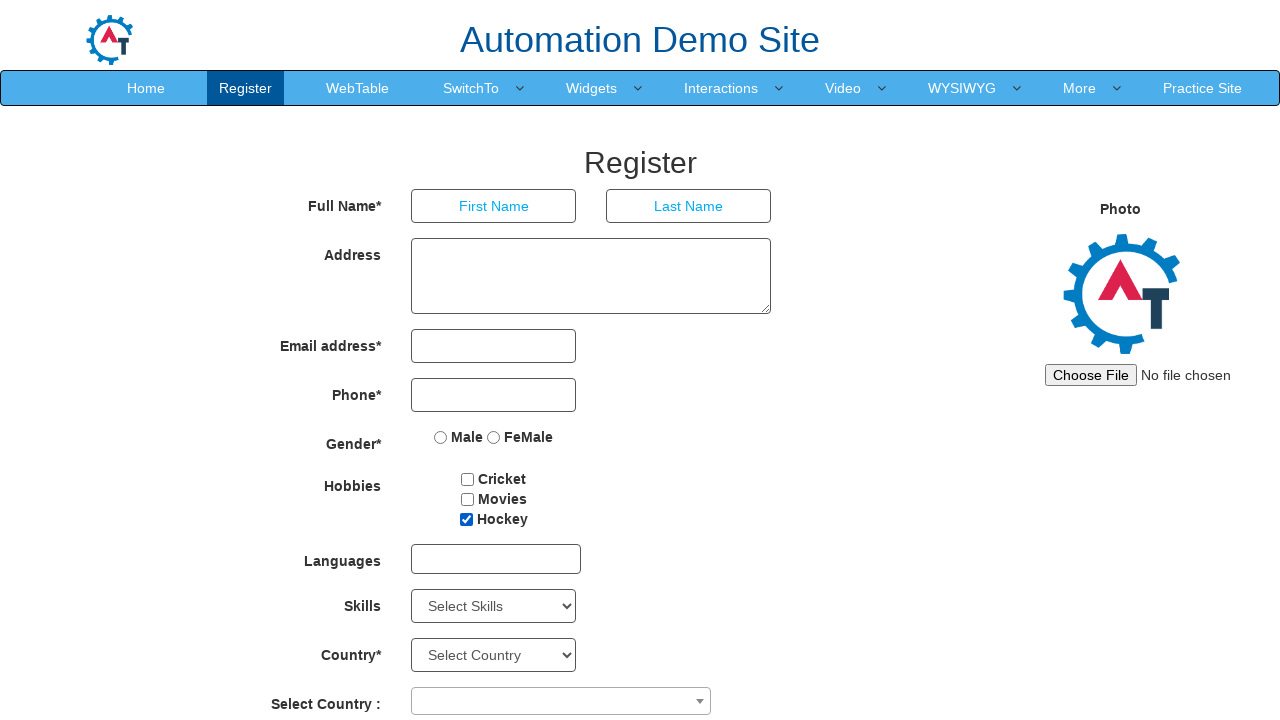

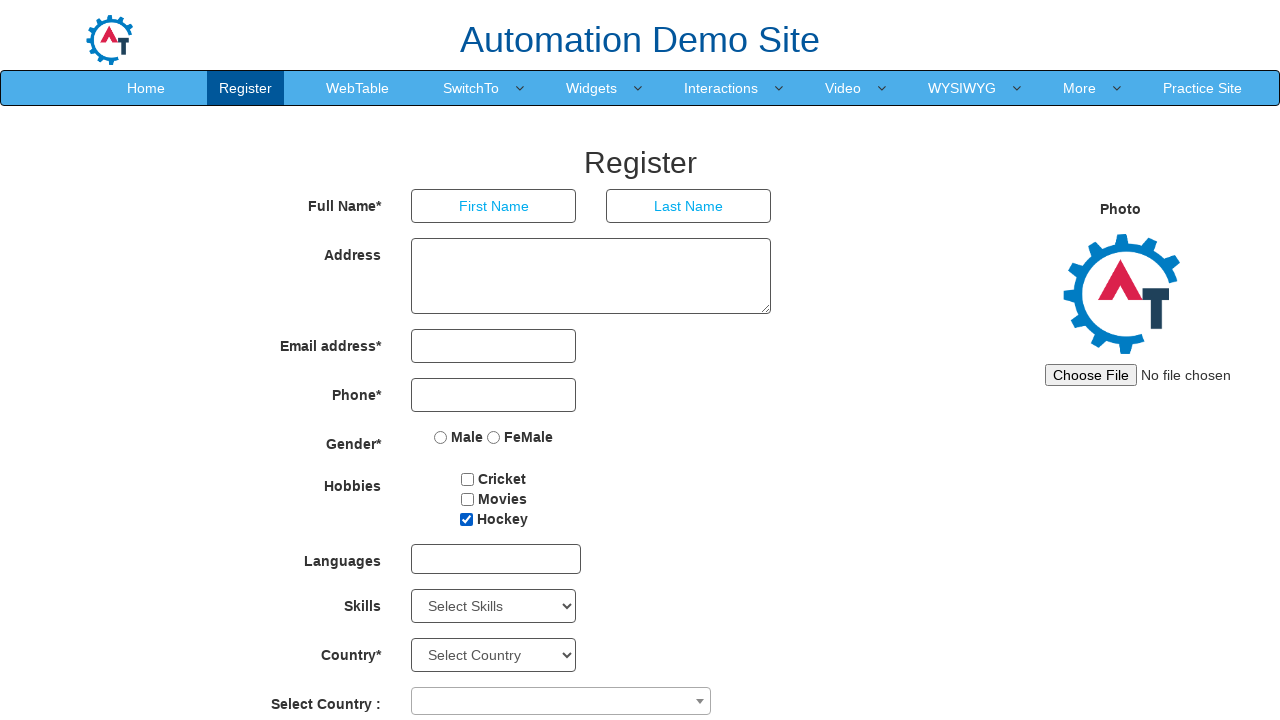